Tests window switching functionality by opening a new window, capturing text from it, then switching back to the parent window

Starting URL: https://the-internet.herokuapp.com/windows

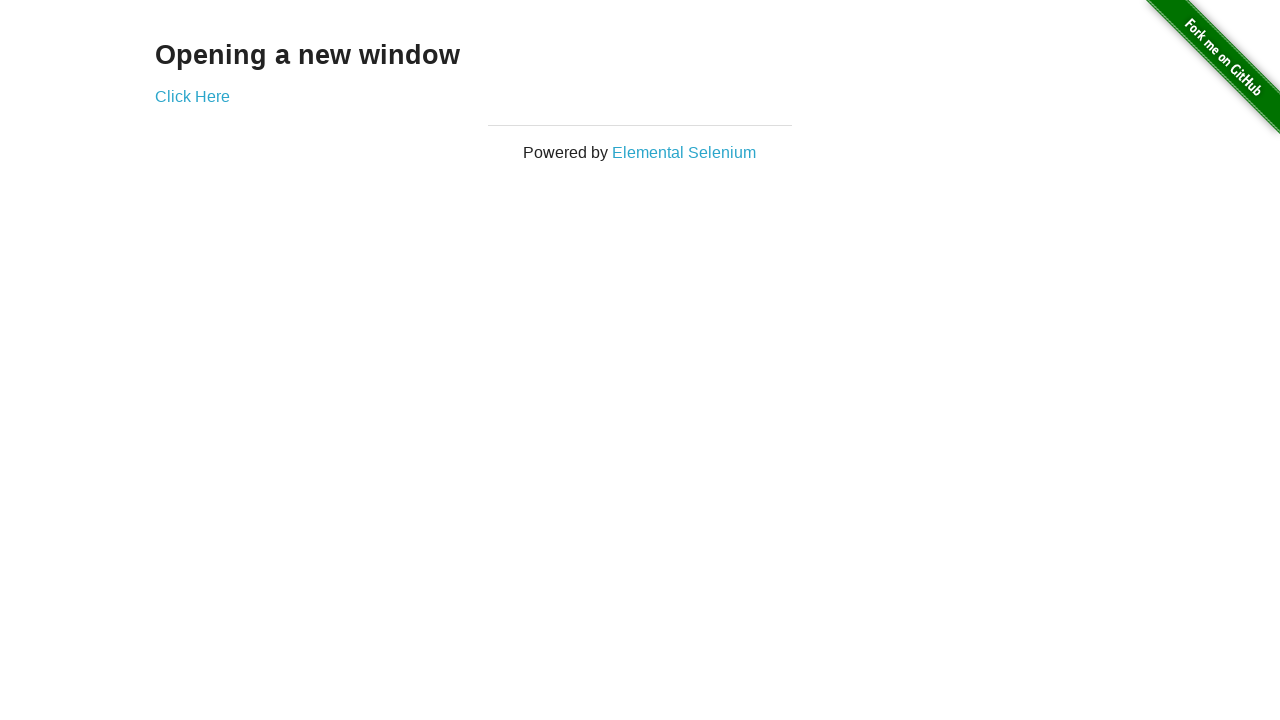

Clicked link to open new window at (192, 96) on div[class='example'] a
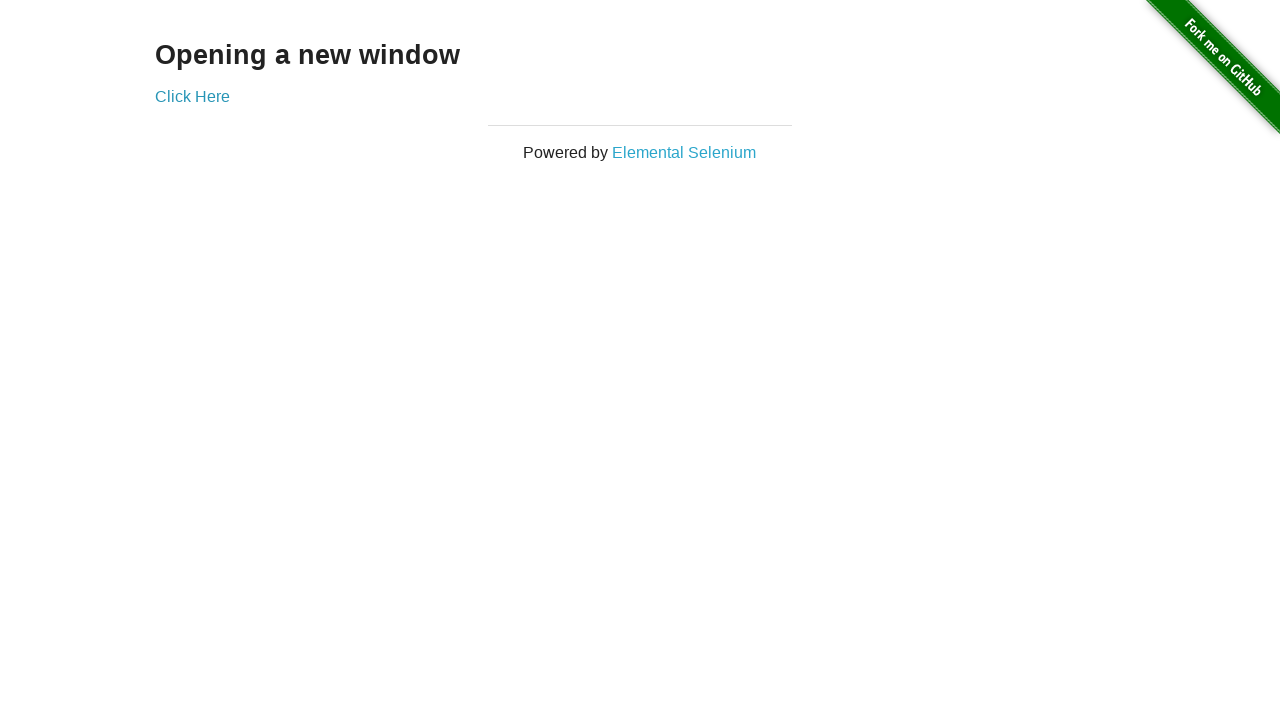

New window loaded
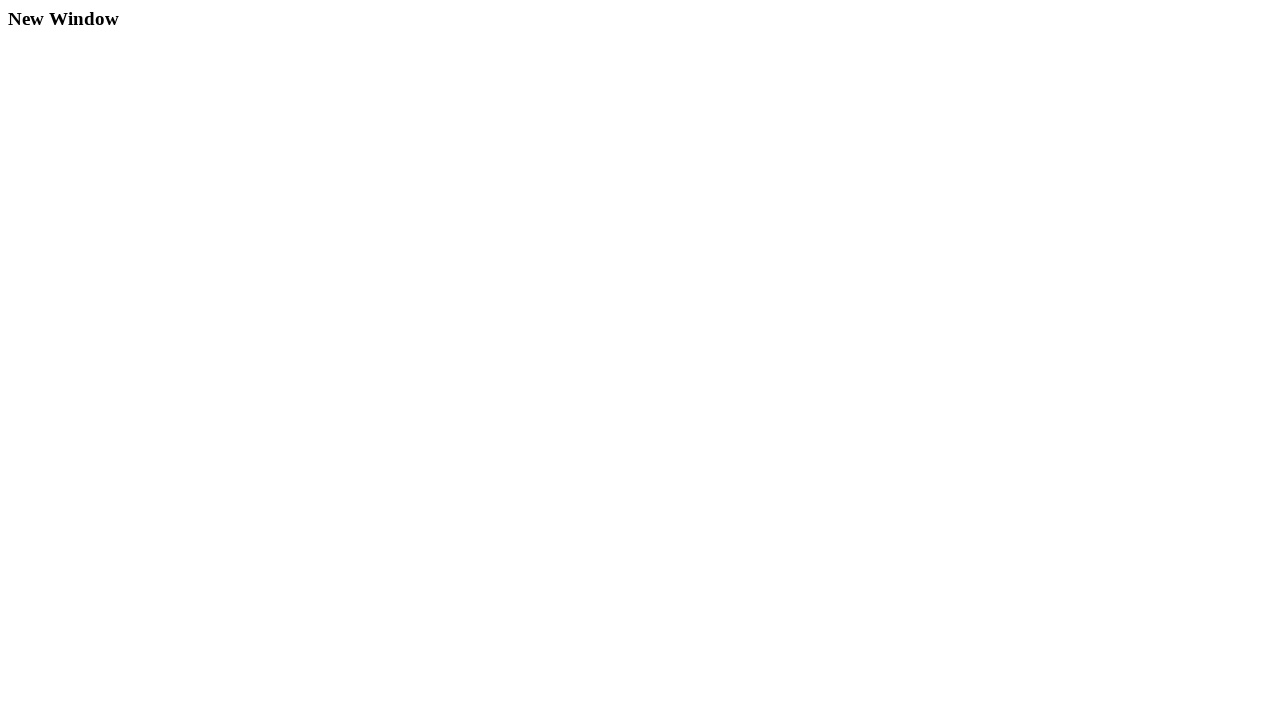

Captured text from new window: 
  New Window

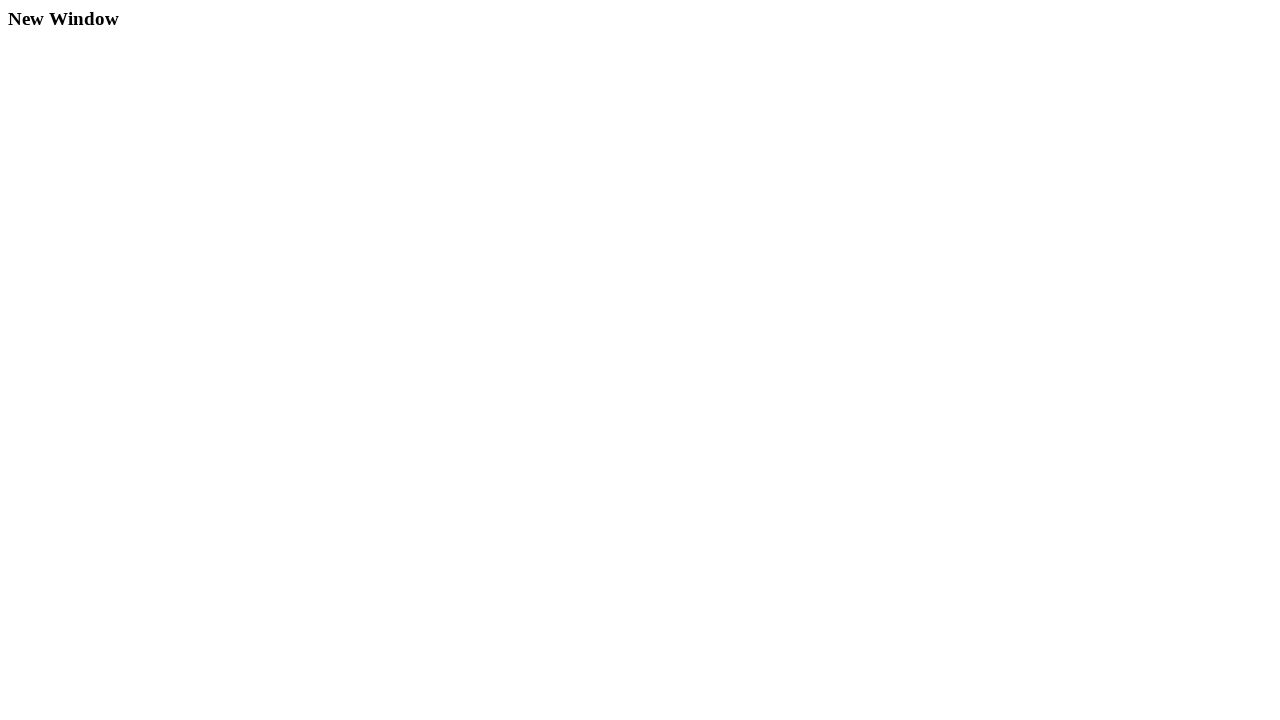

Captured heading text from parent window: Opening a new window
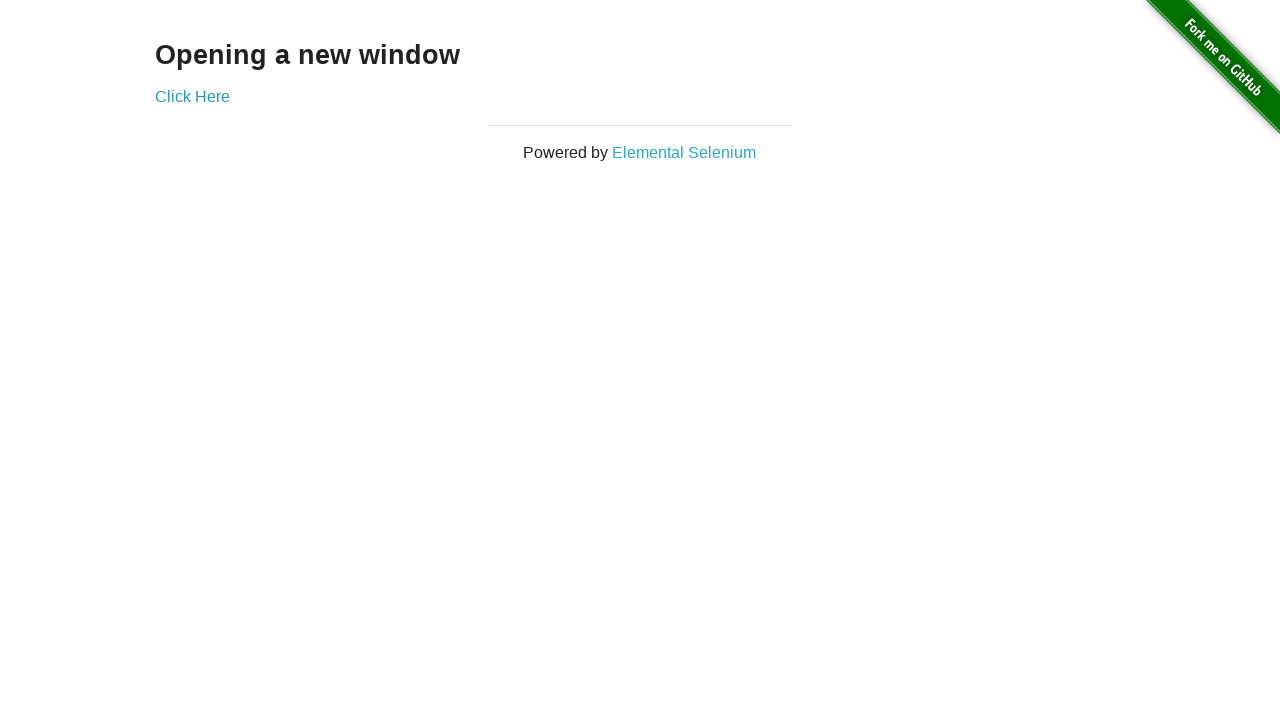

Closed the new window
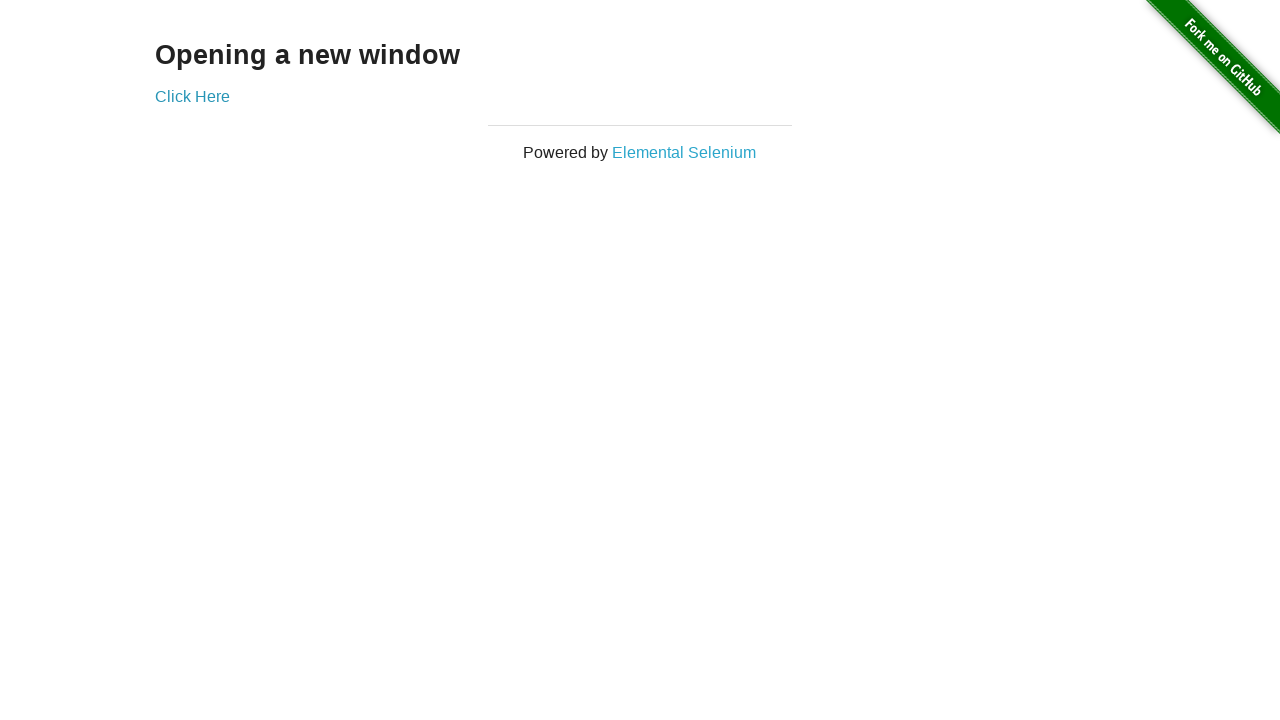

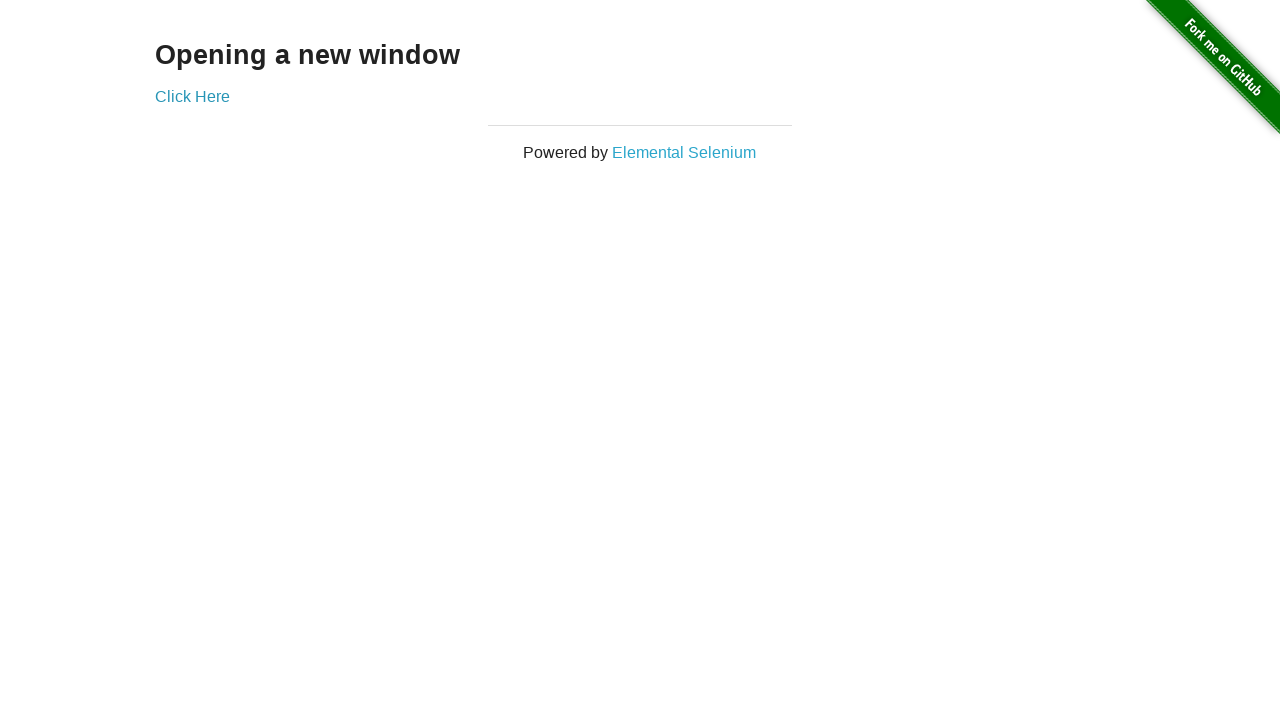